Tests a registration form by filling in personal details including name, email, password, skills, country, addresses, pincode, and religion fields.

Starting URL: https://grotechminds.com/registration/

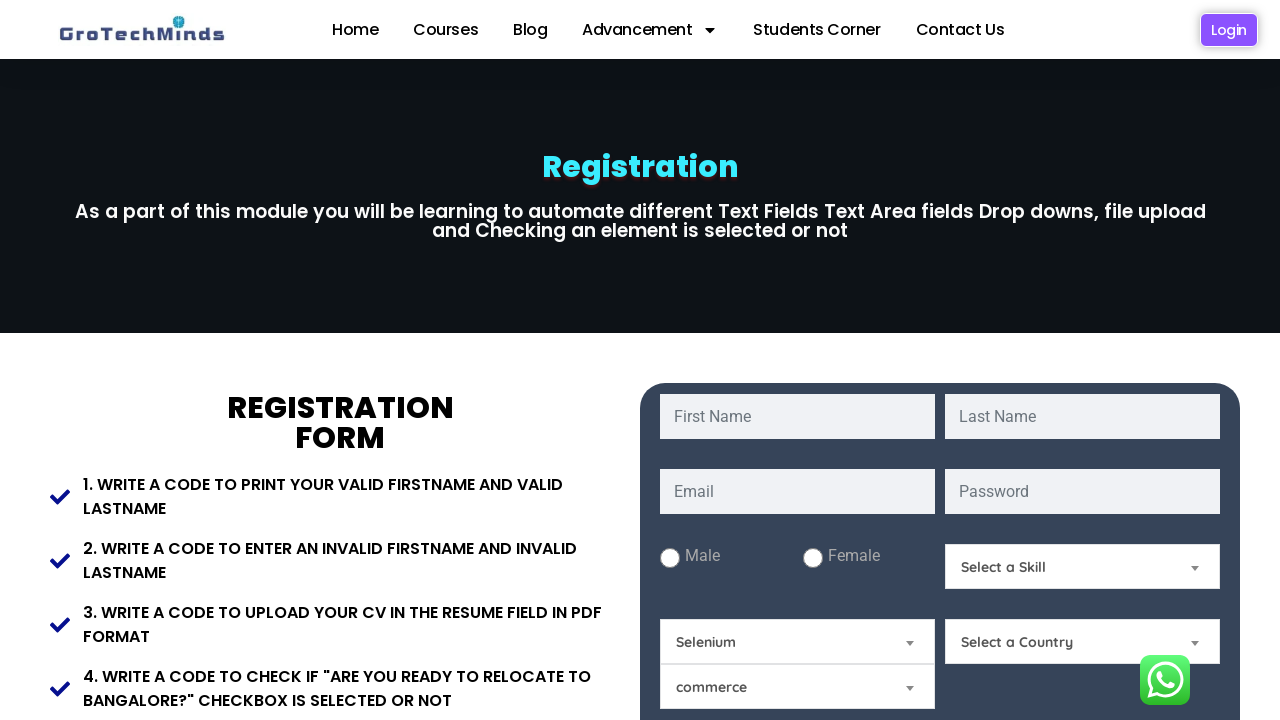

Filled first name field with 'Priya' on input[name='fname']
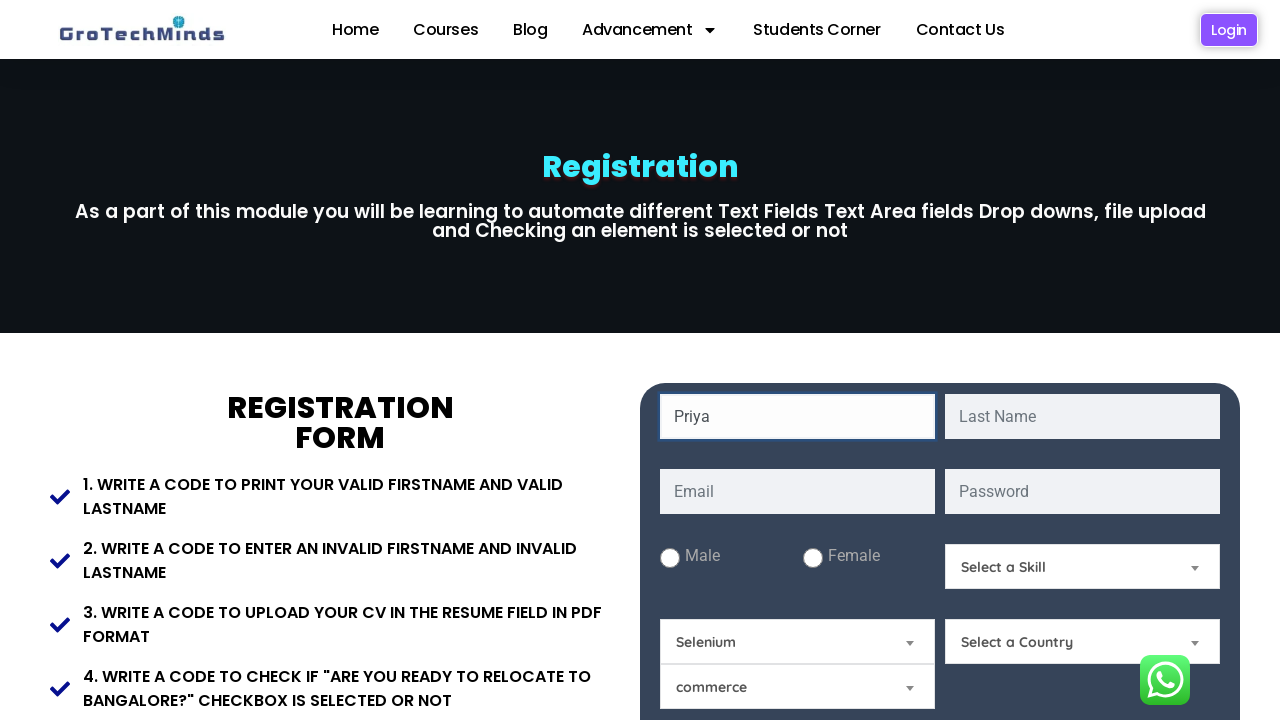

Filled last name field with 'Sharma' on input[name='lname']
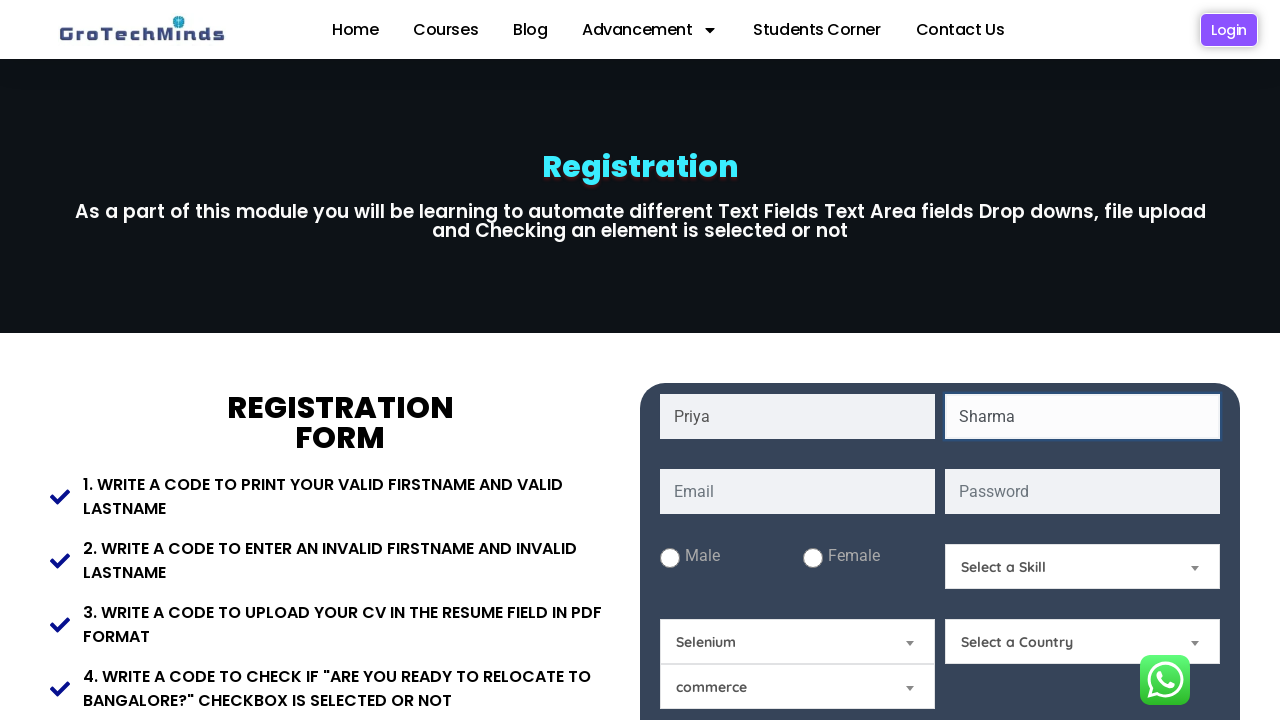

Filled email field with 'priya.sharma@example.com' on input[name='email']
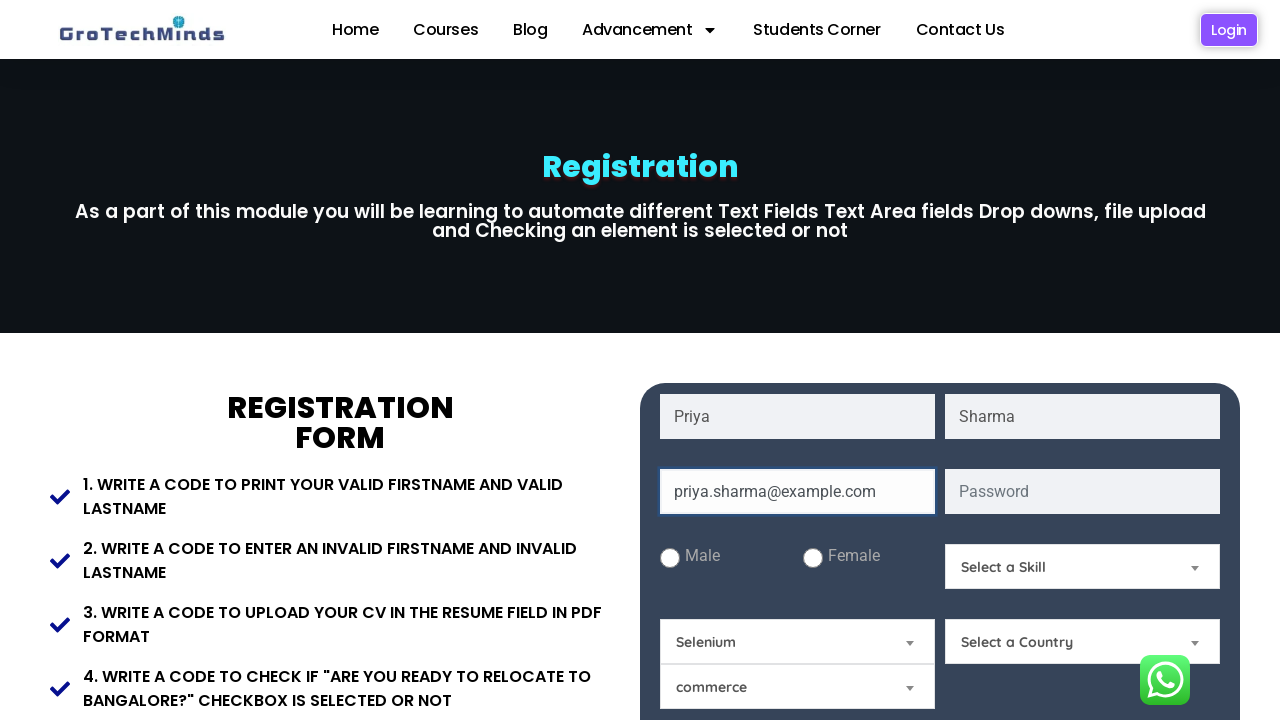

Filled password field with 'SecurePass789' on input[name='password']
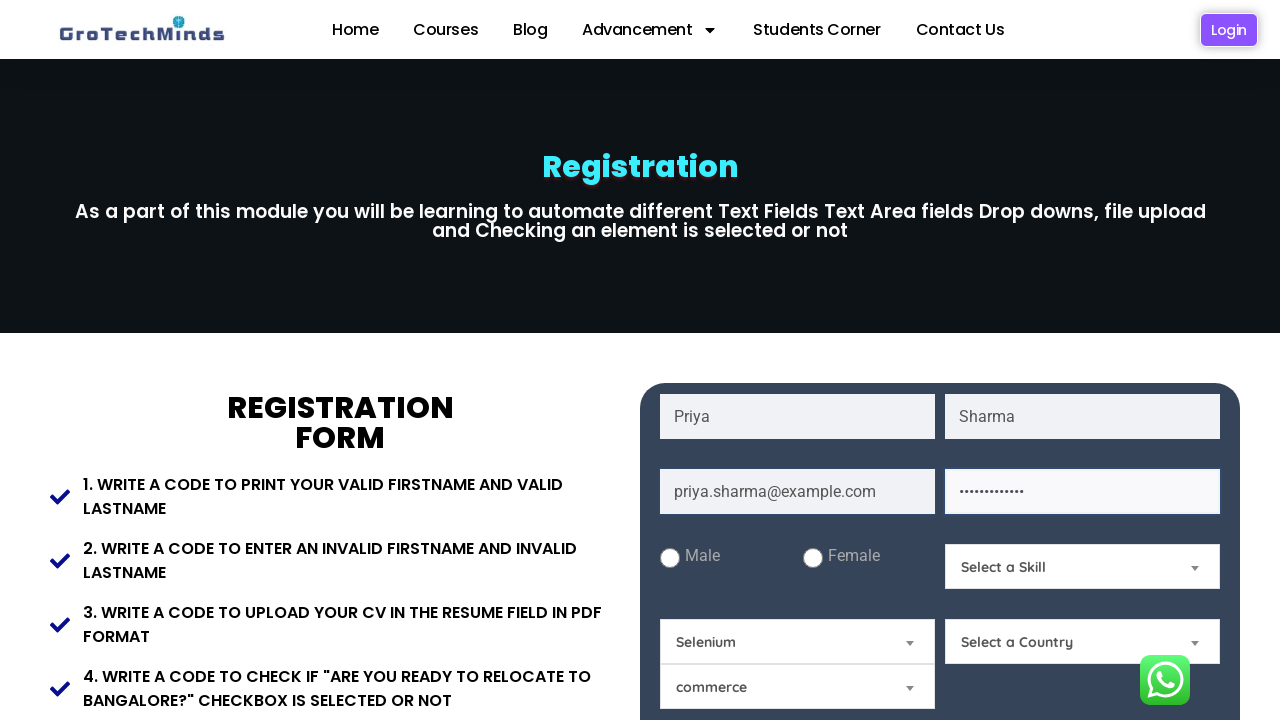

Selected 'select1' from Skills dropdown on select[name='Skills']
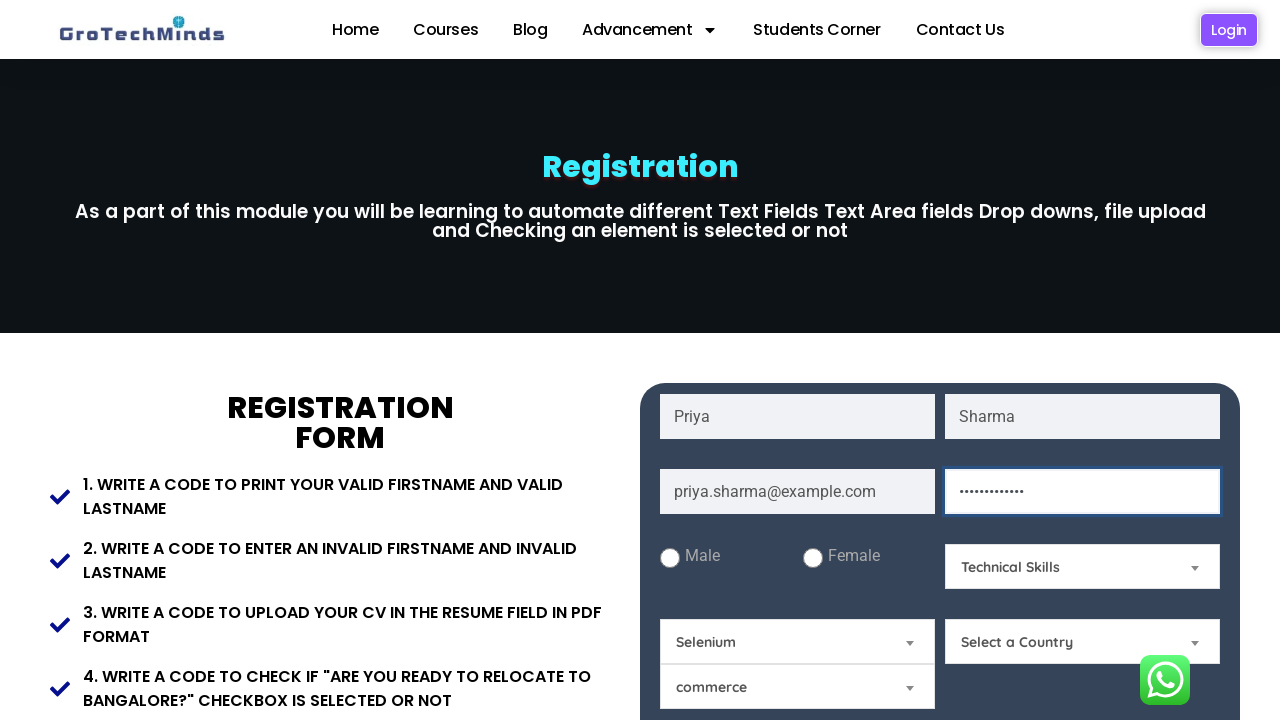

Selected country at index 8 from Country dropdown on select[name='Country']
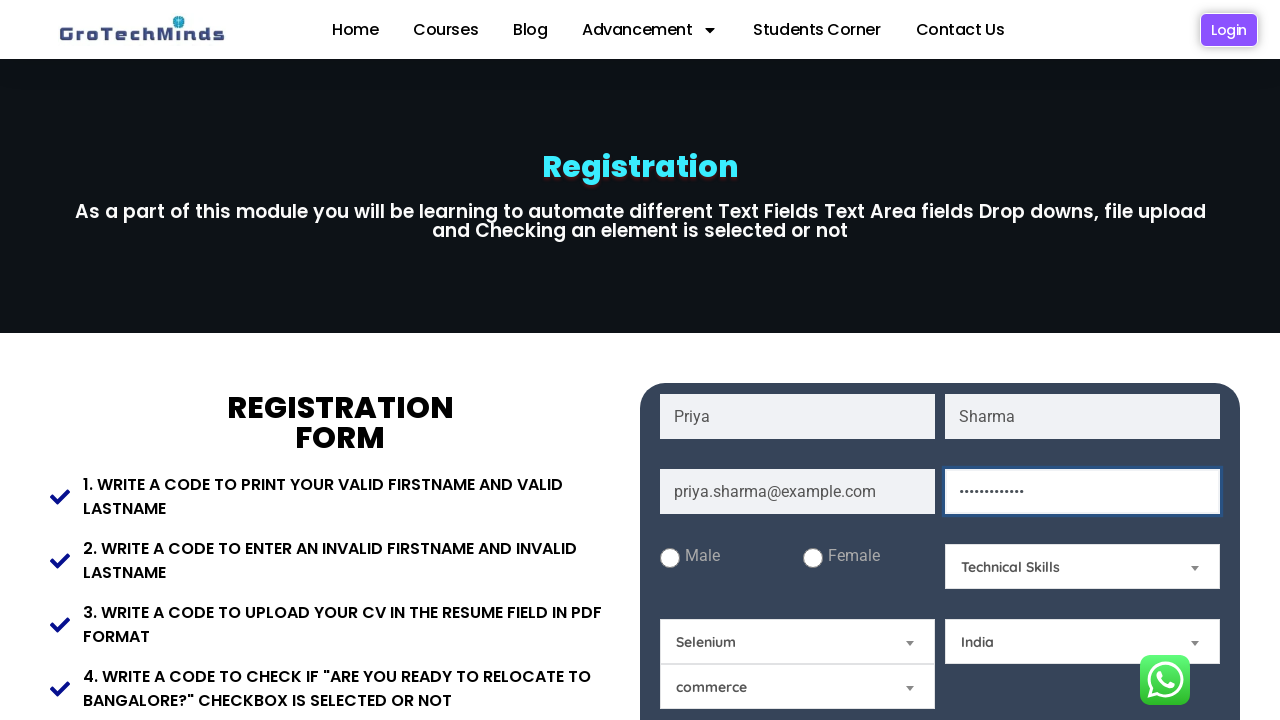

Filled present address field with 'Geneva' on textarea[name='Present-Address']
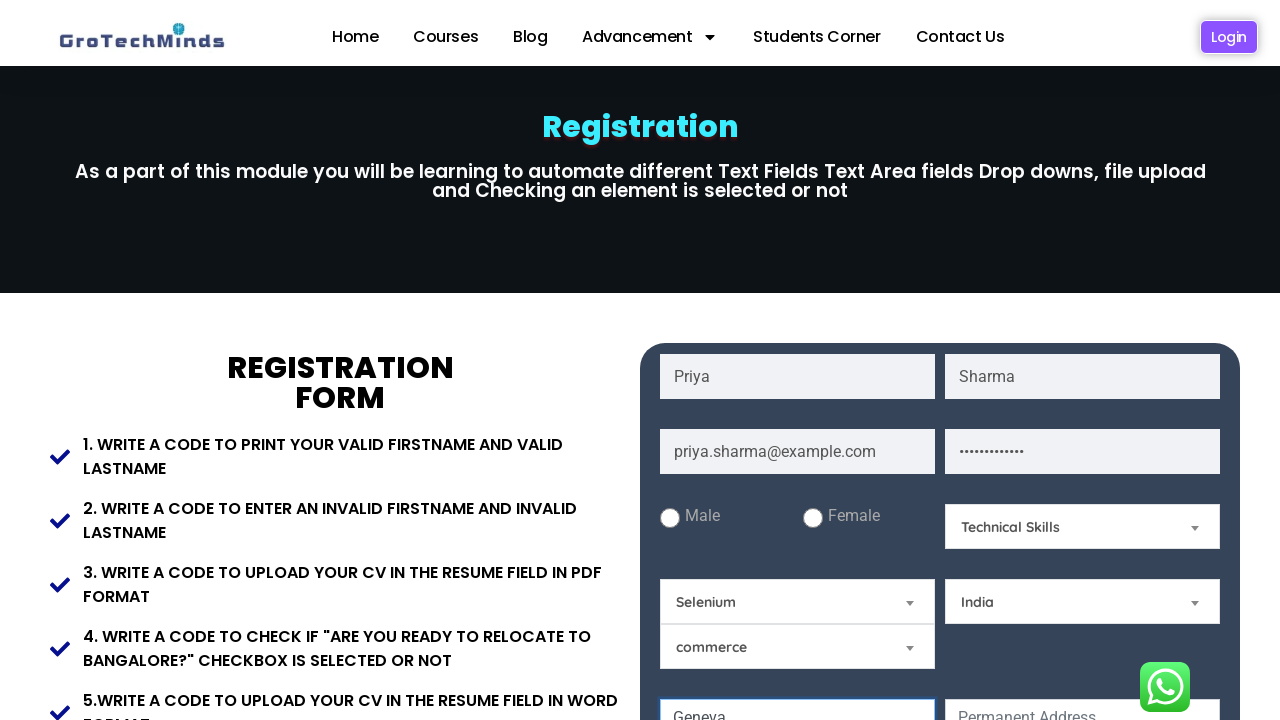

Filled permanent address field with 'Mumbai' on textarea[name='Permanent-Address']
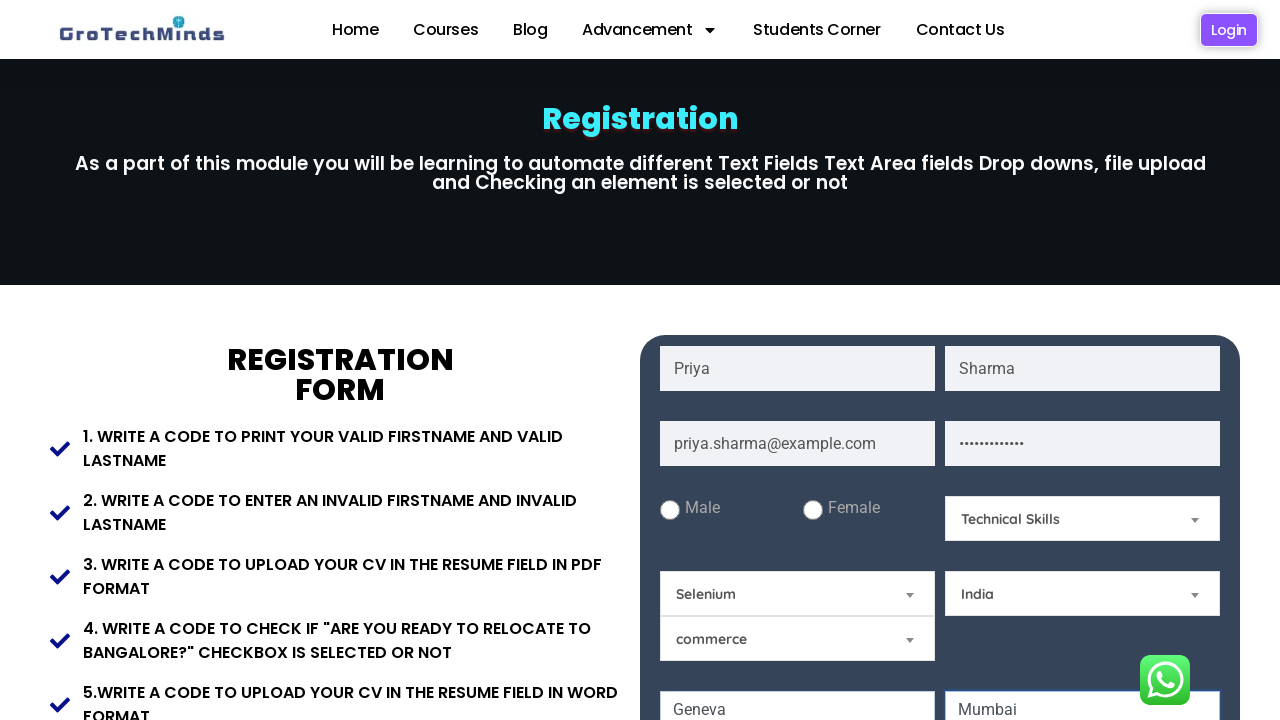

Filled pincode field with '400001' on input[name='Pincode']
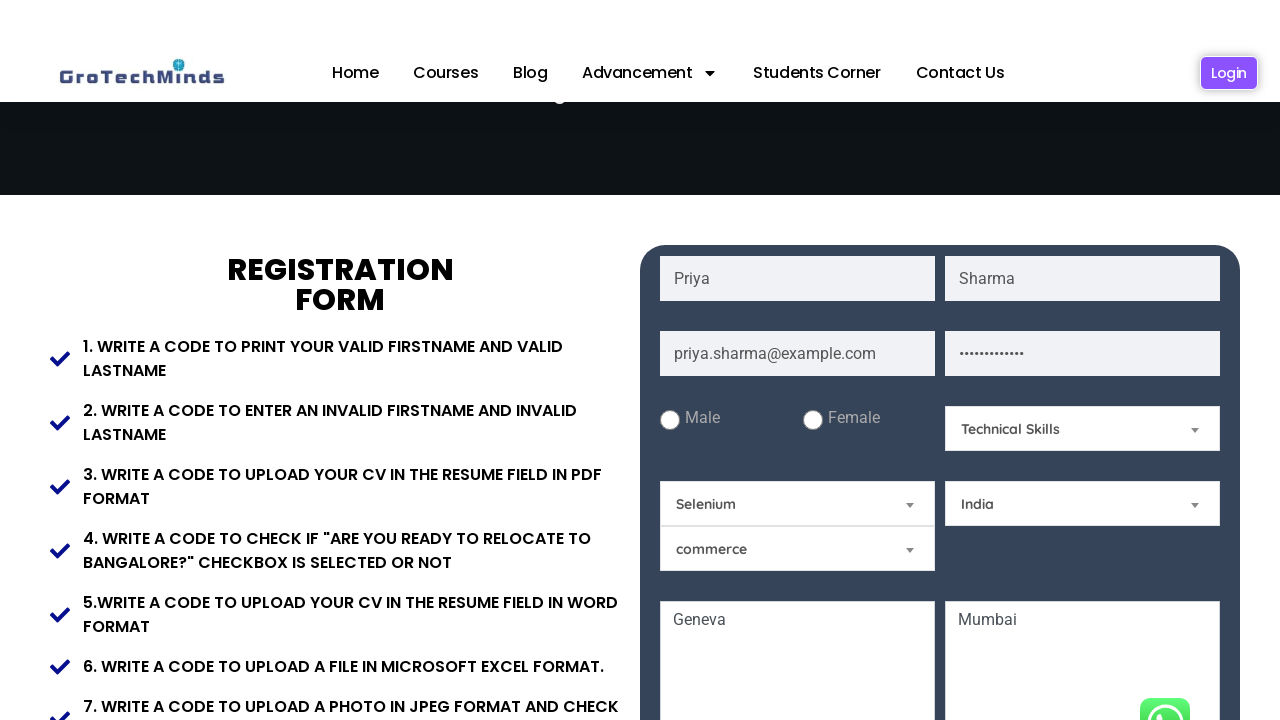

Selected 'Hindu' from Religion dropdown on select[name='Relegion']
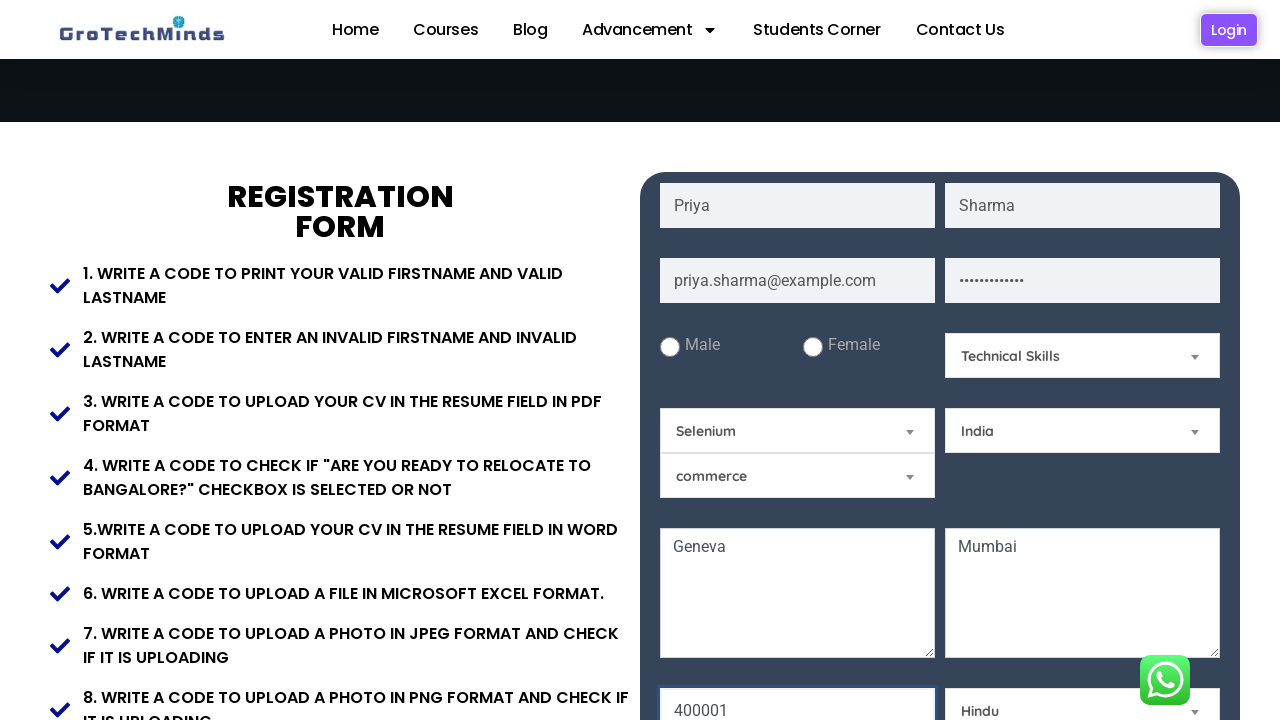

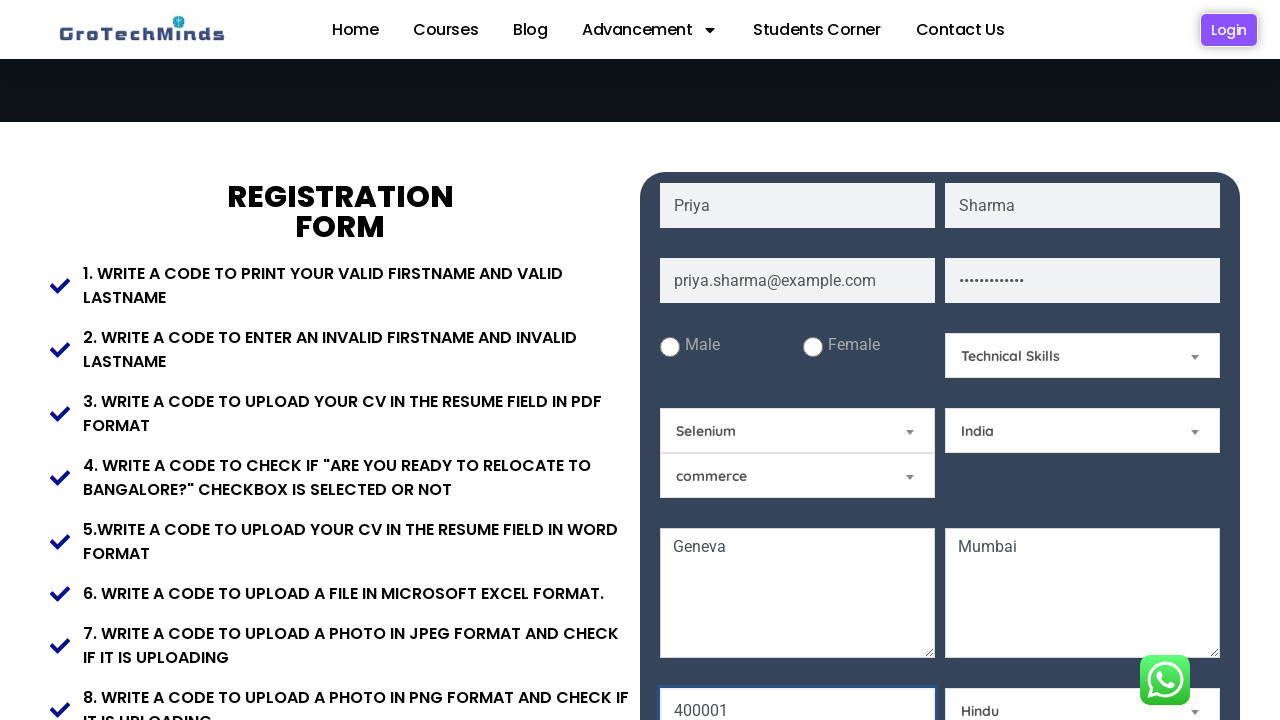